Tests an explicit wait scenario where the script waits for a price value to change to '100', then clicks a button, calculates a mathematical result based on an input value, enters the answer, and submits the form.

Starting URL: http://suninjuly.github.io/explicit_wait2.html

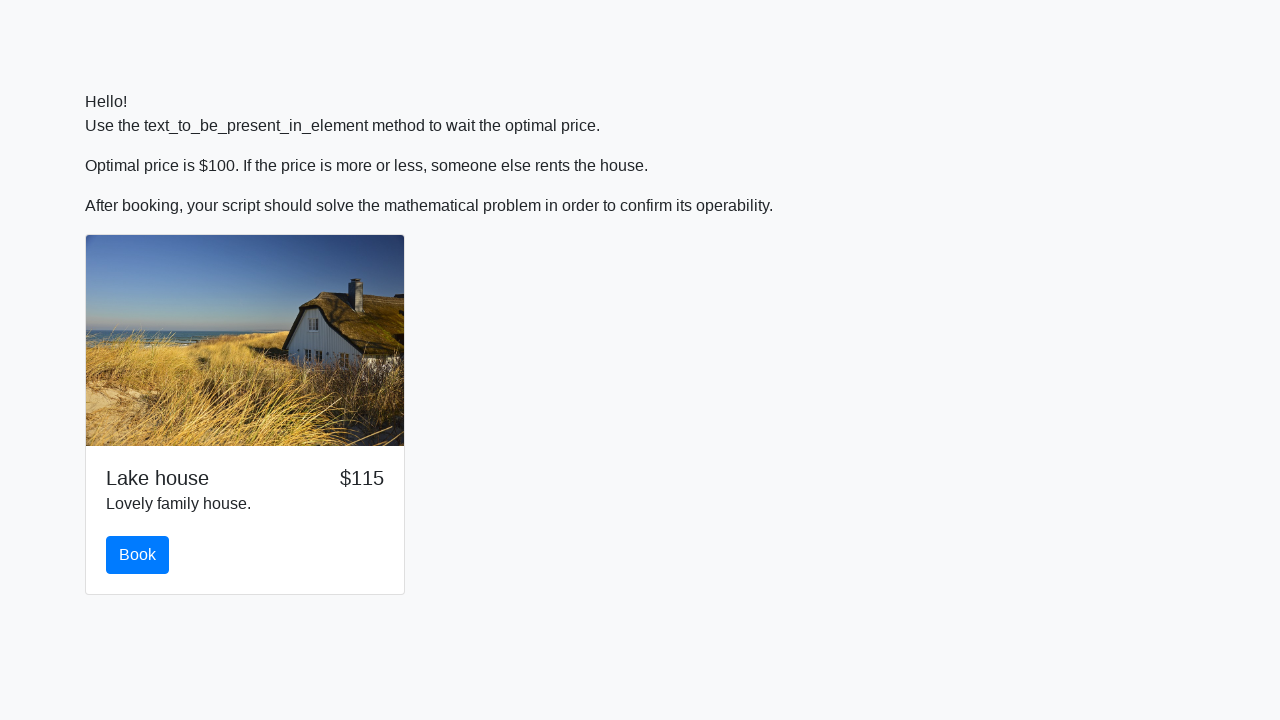

Waited for price value to change to '100'
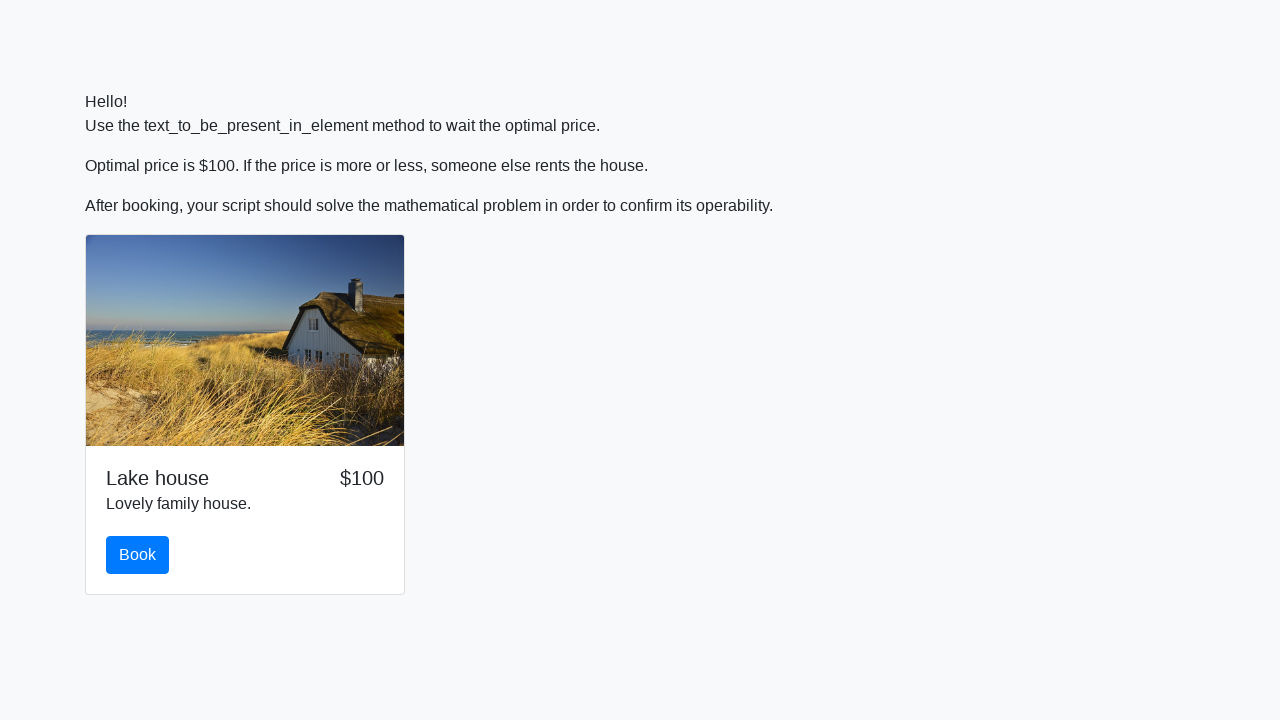

Clicked the primary button at (138, 555) on .btn.btn-primary
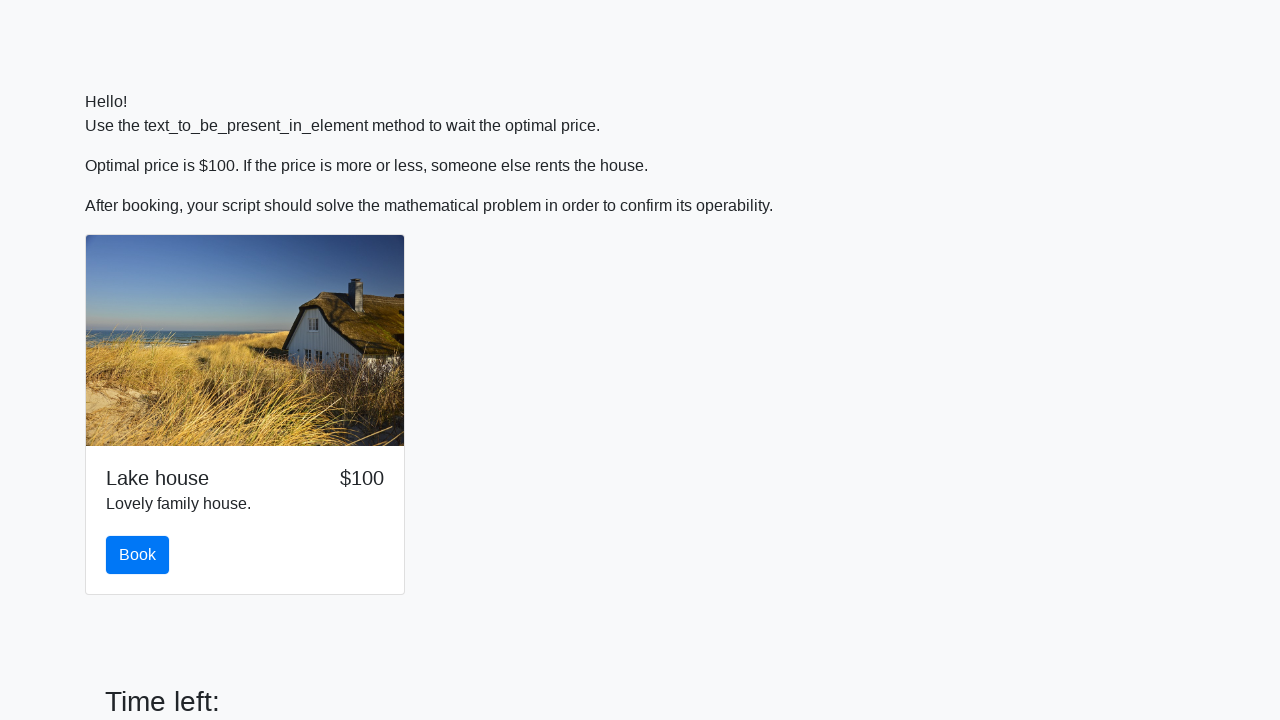

Retrieved input value for calculation: 30
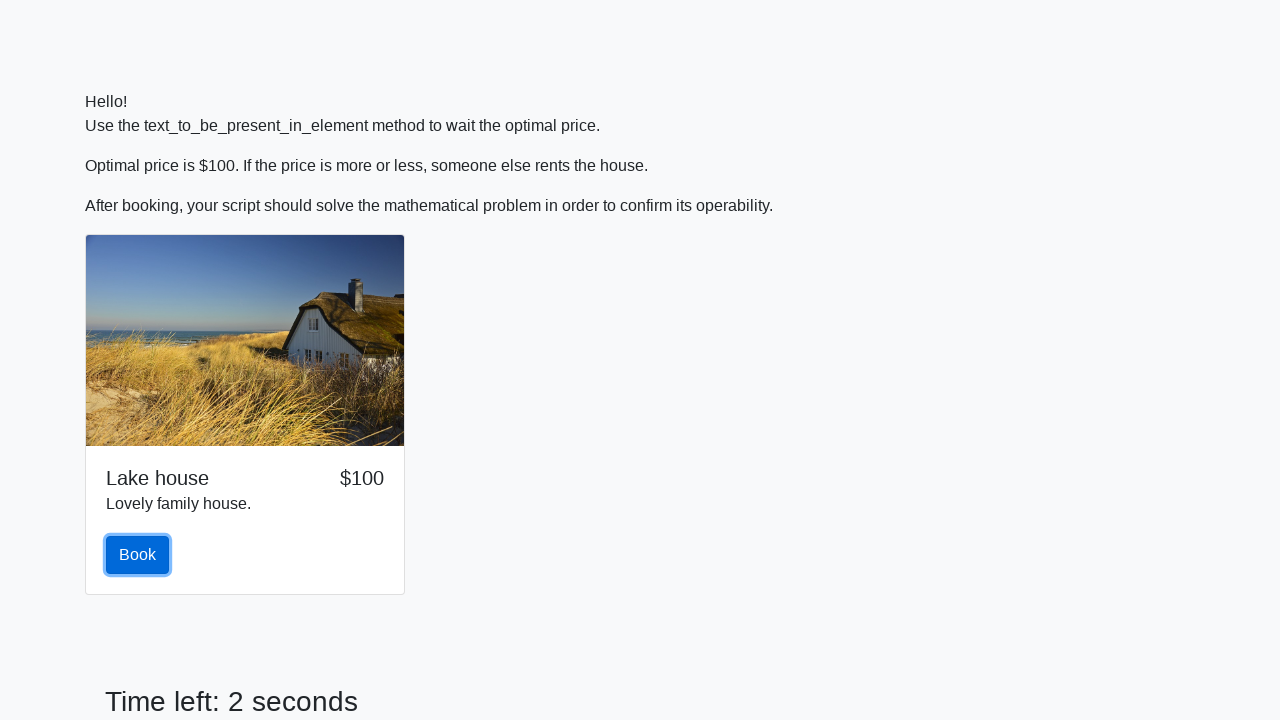

Calculated mathematical result: 2.4728660762326355
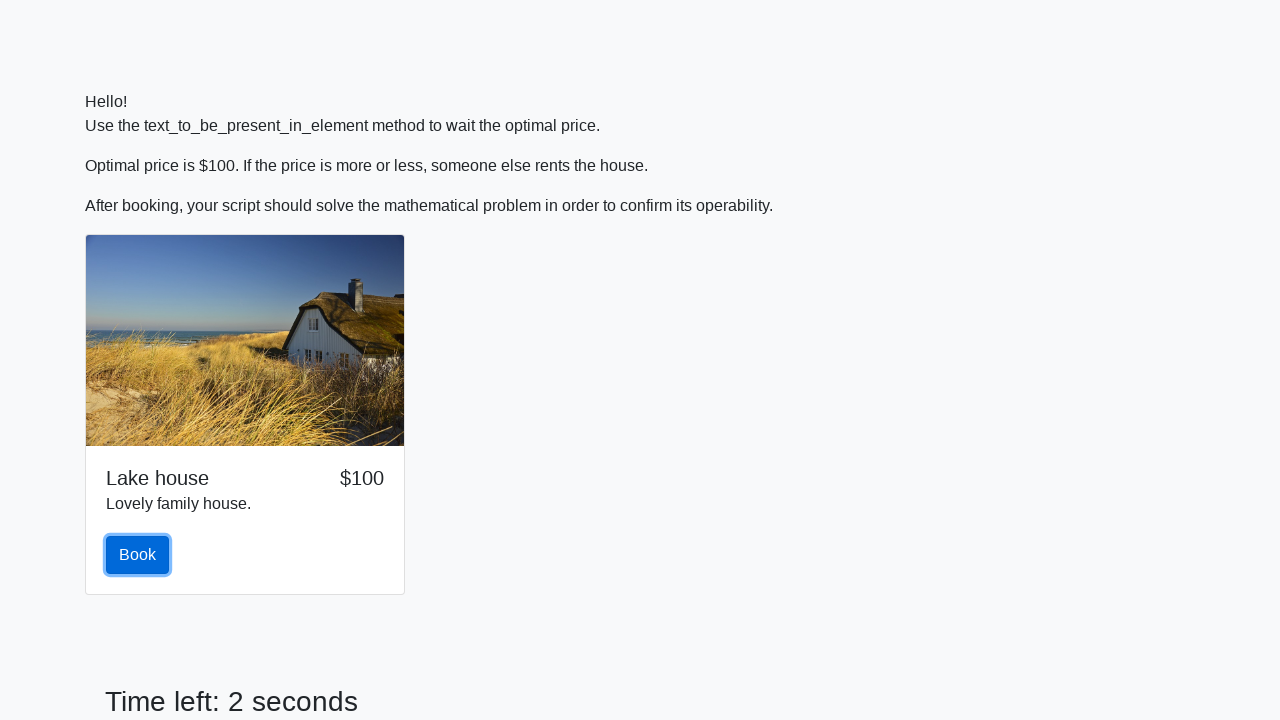

Entered calculated answer '2.4728660762326355' in answer field on #answer
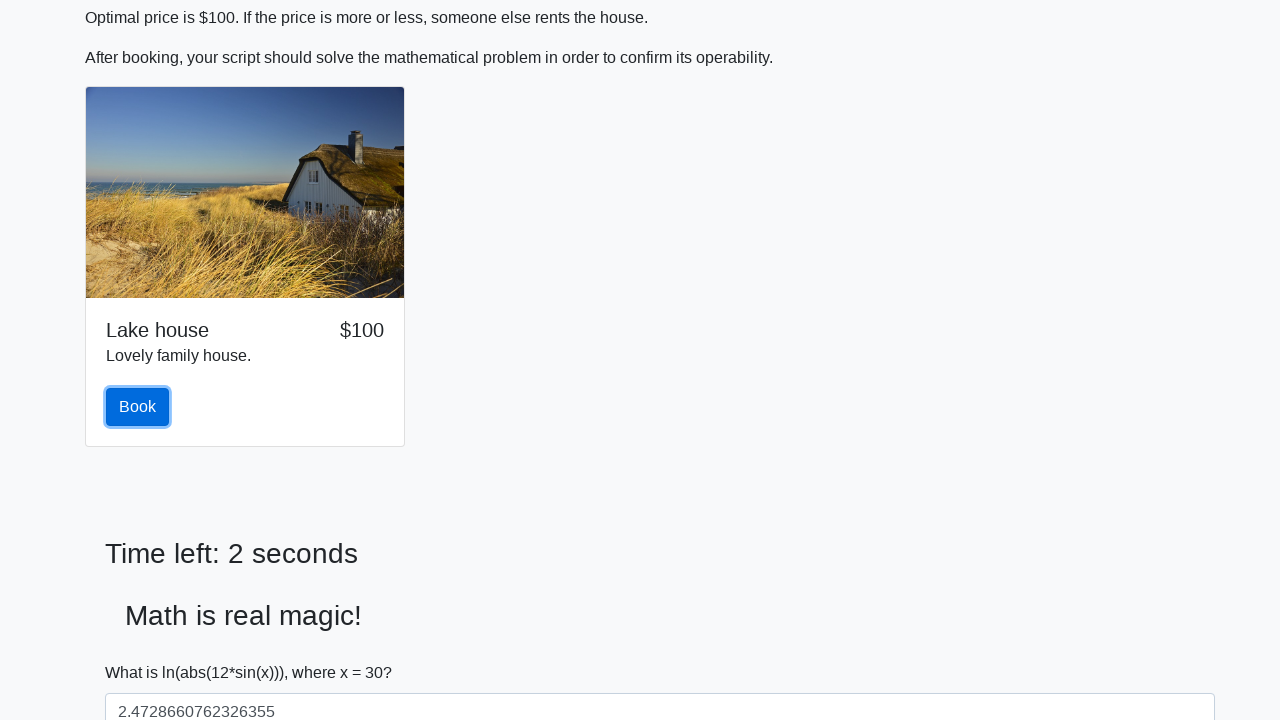

Clicked the solve button to submit form at (143, 651) on #solve
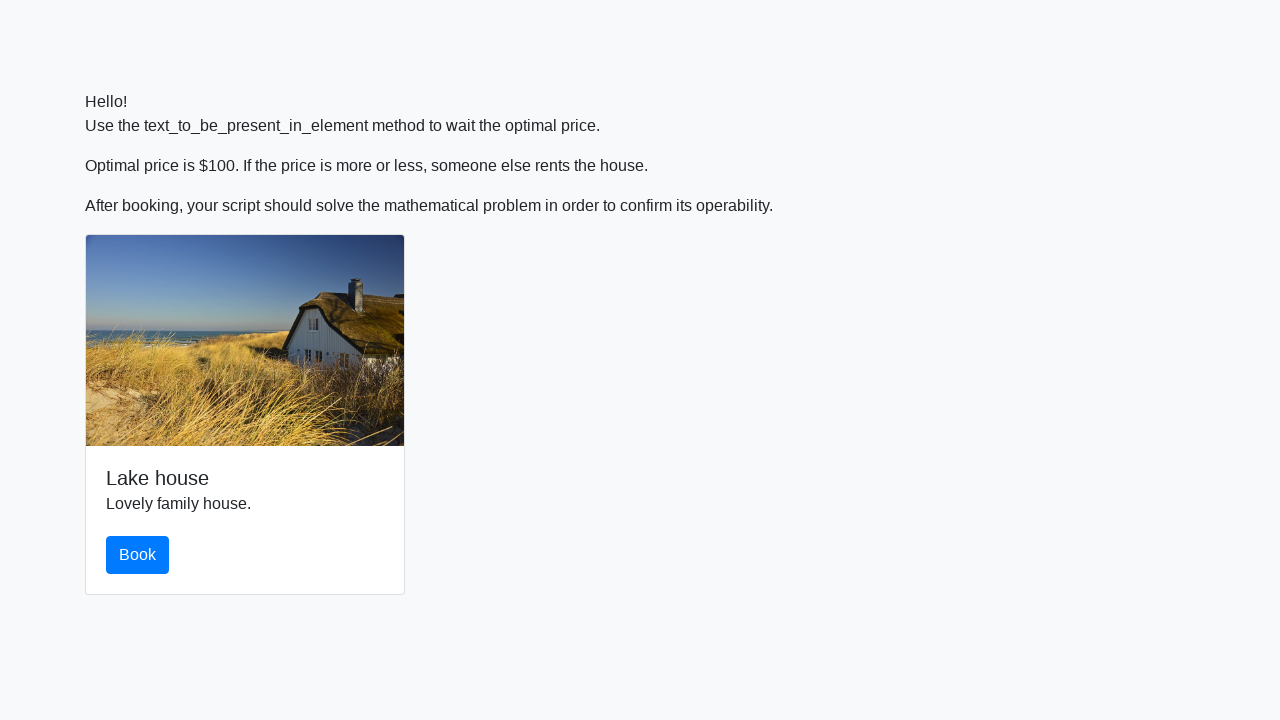

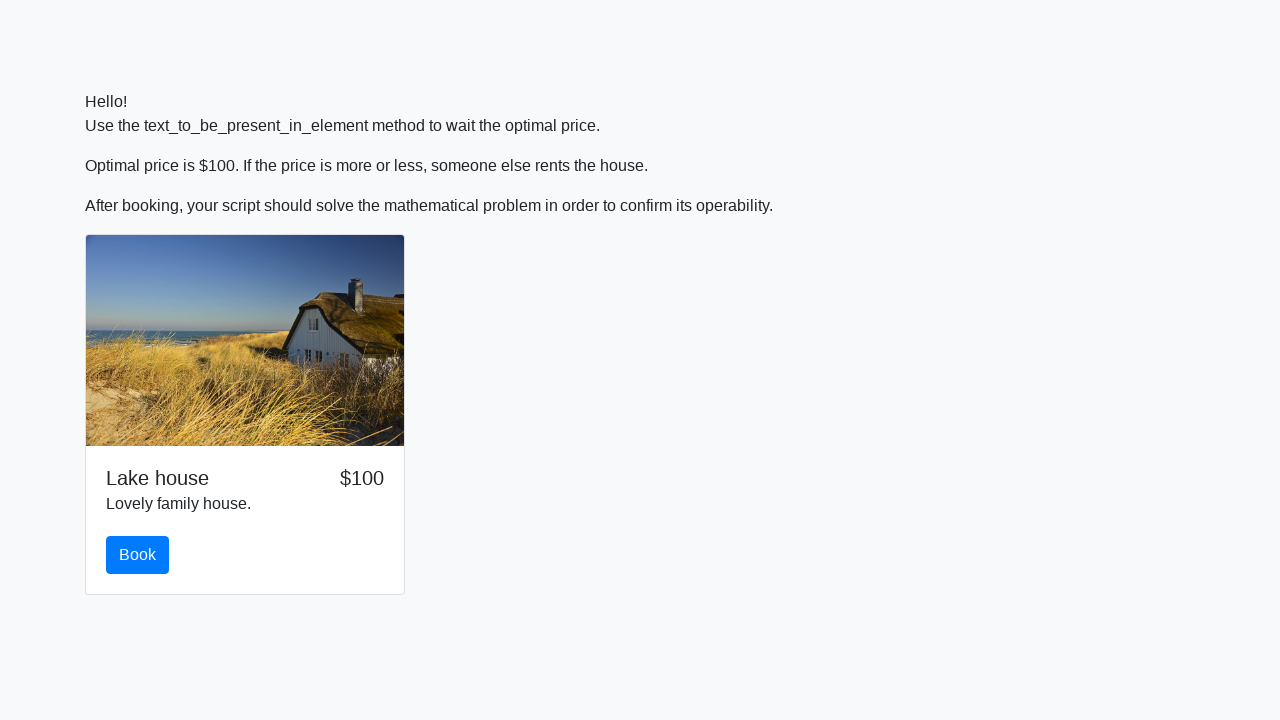